Tests keyboard input functionality by clicking on a name field, typing a name, and then clicking a button on a form testing page.

Starting URL: https://formy-project.herokuapp.com/keypress

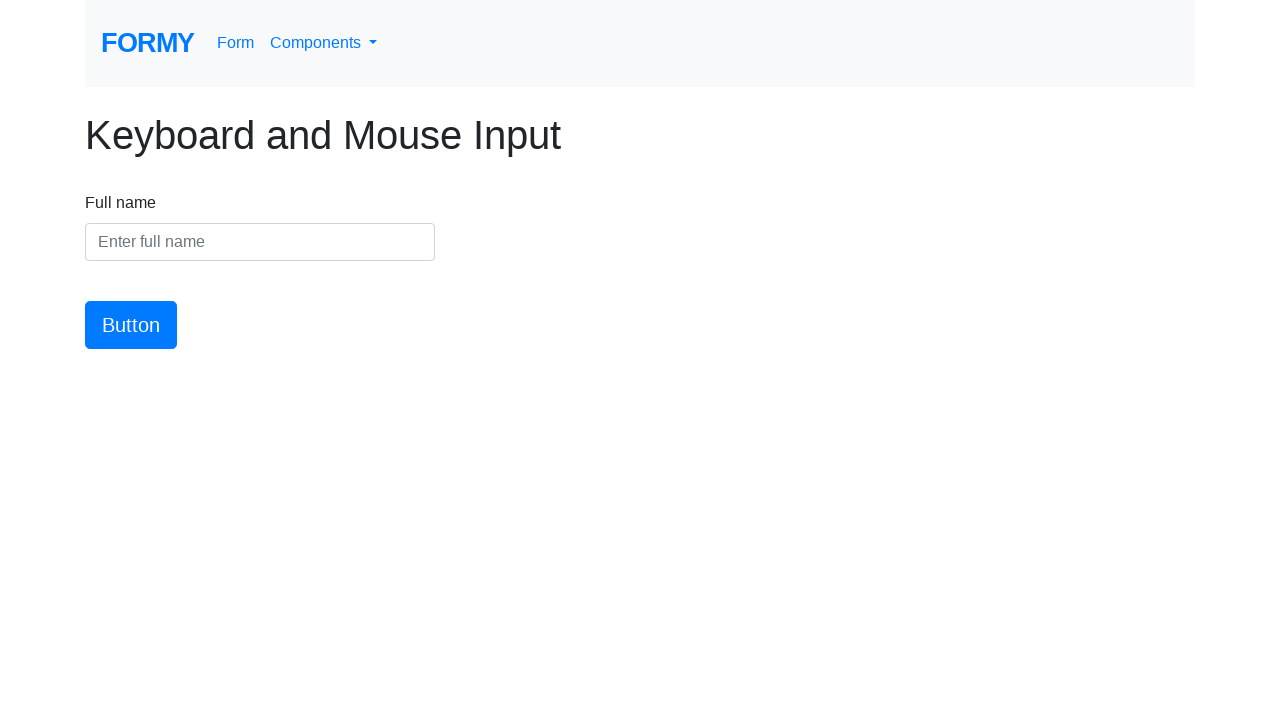

Clicked on the name input field at (260, 242) on #name
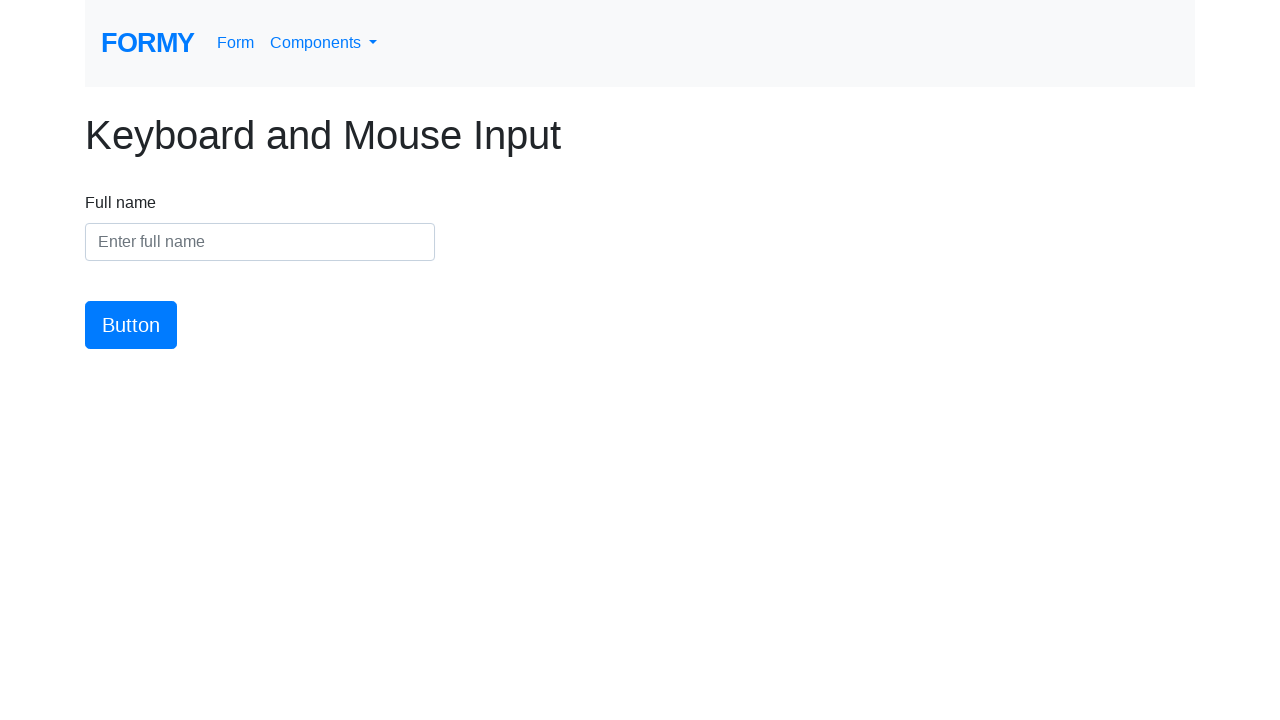

Typed 'Jennifer Martinez' into the name field on #name
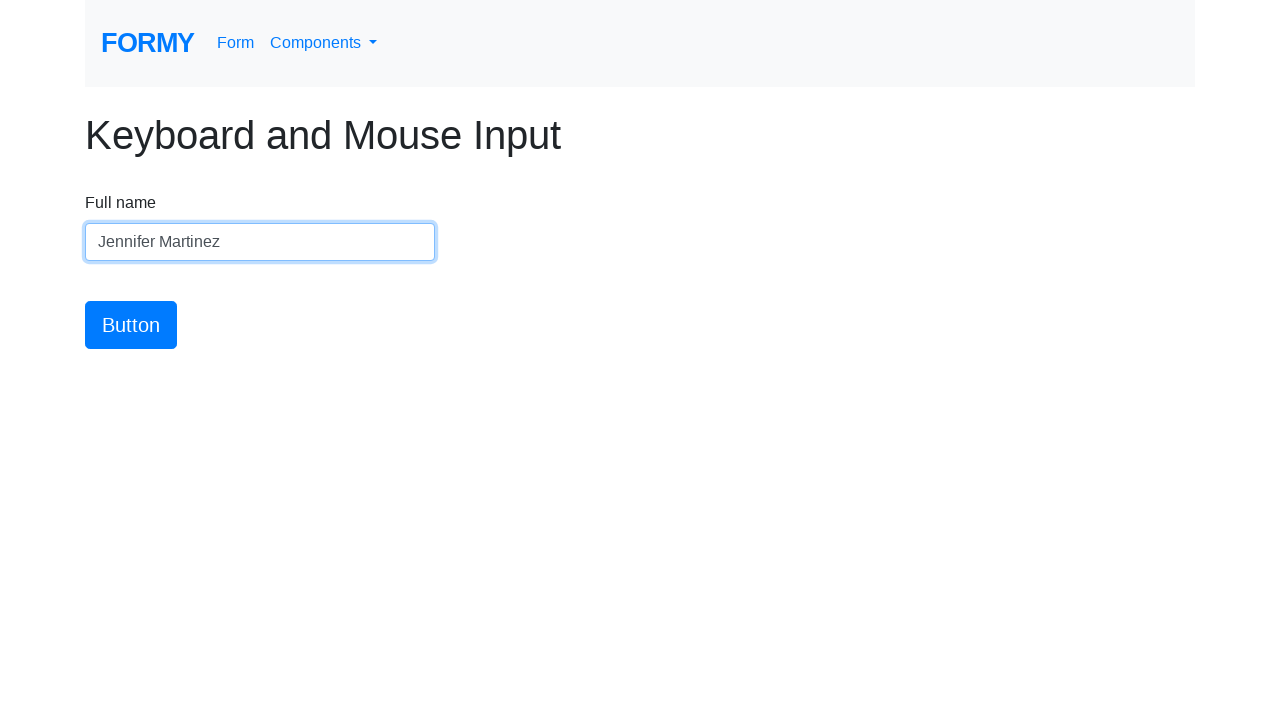

Clicked the submit button at (131, 325) on #button
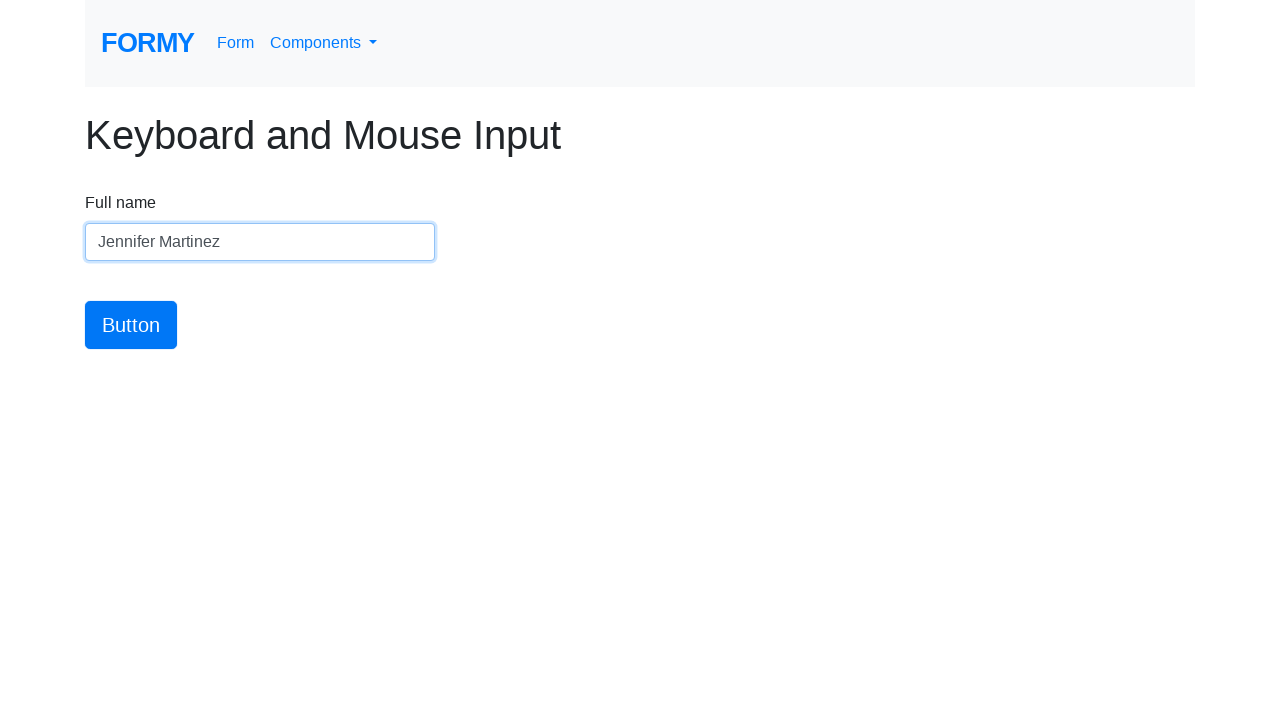

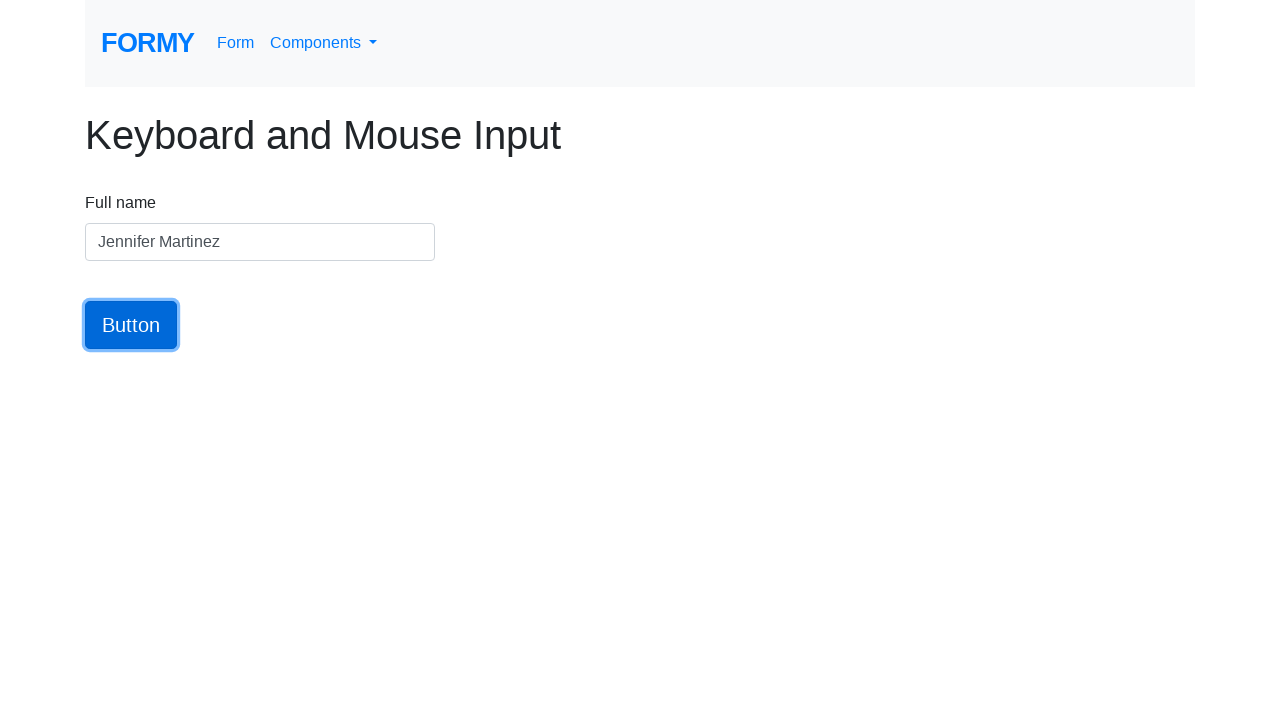